Fills out a practice form on DemoQA website with sample user information

Starting URL: https://demoqa.com/automation-practice-form

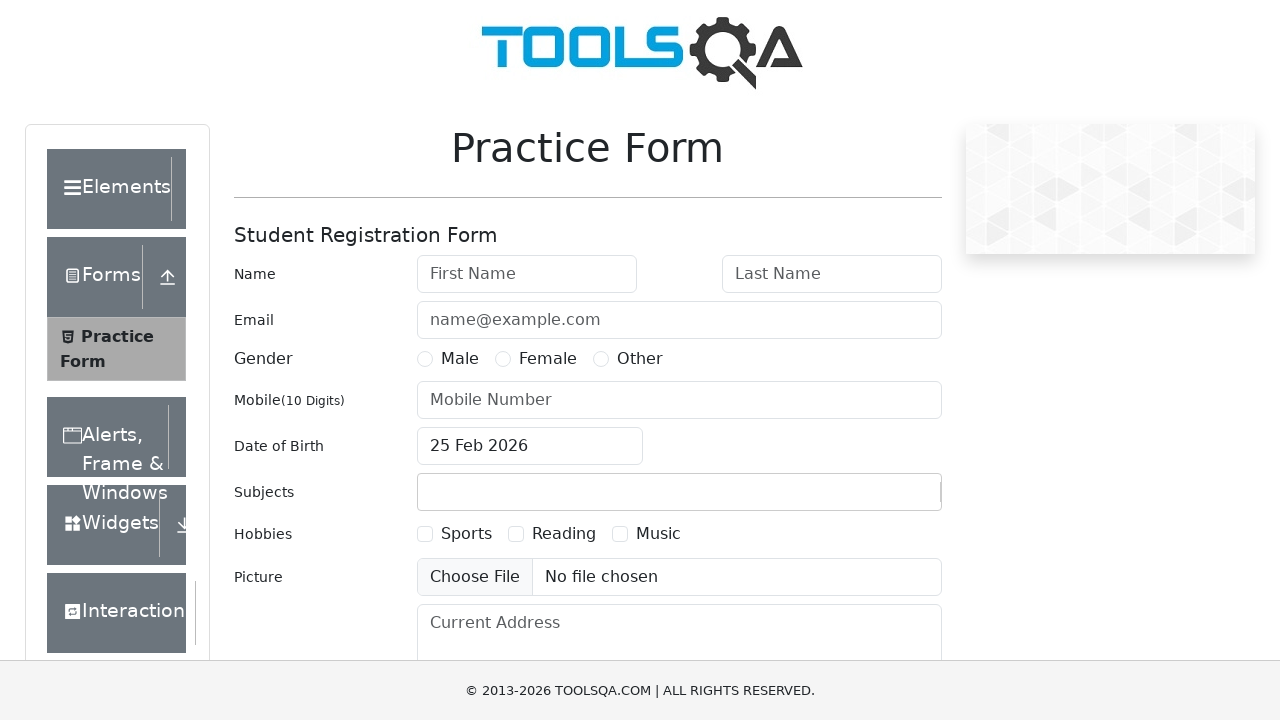

Filled first name field with 'Khallid' on input#firstName
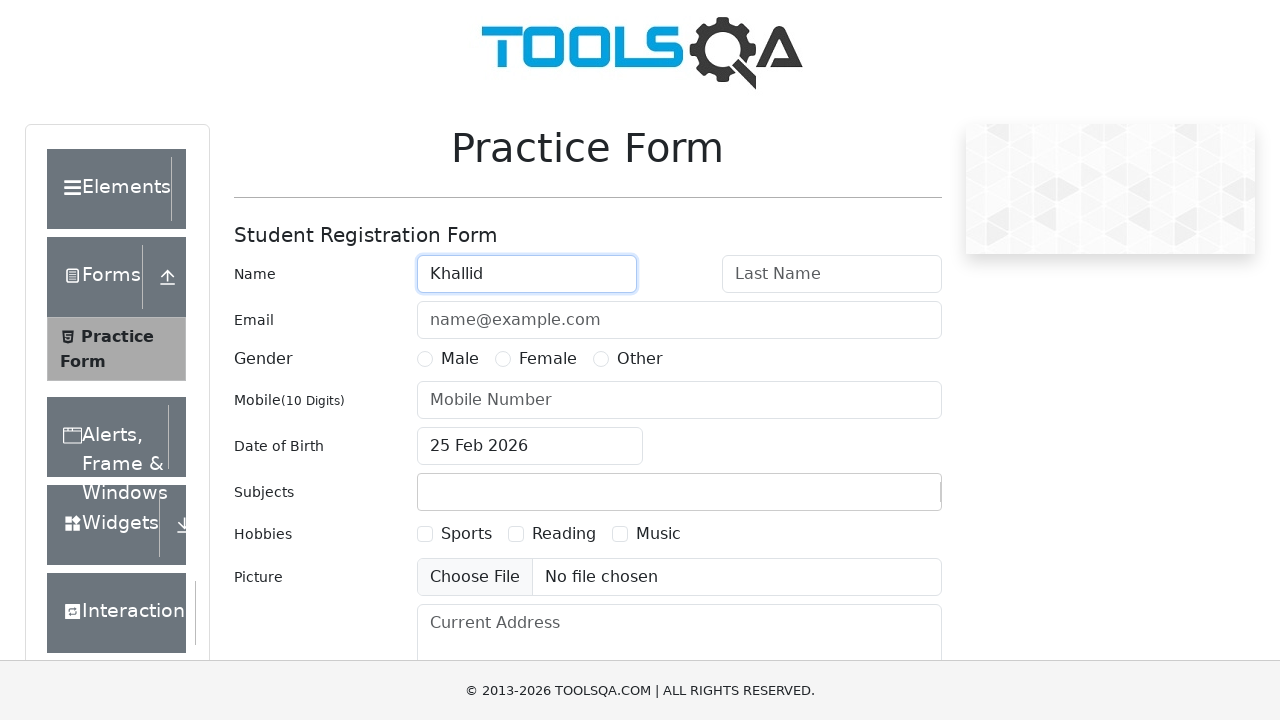

Filled last name field with 'Williams' on input#lastName
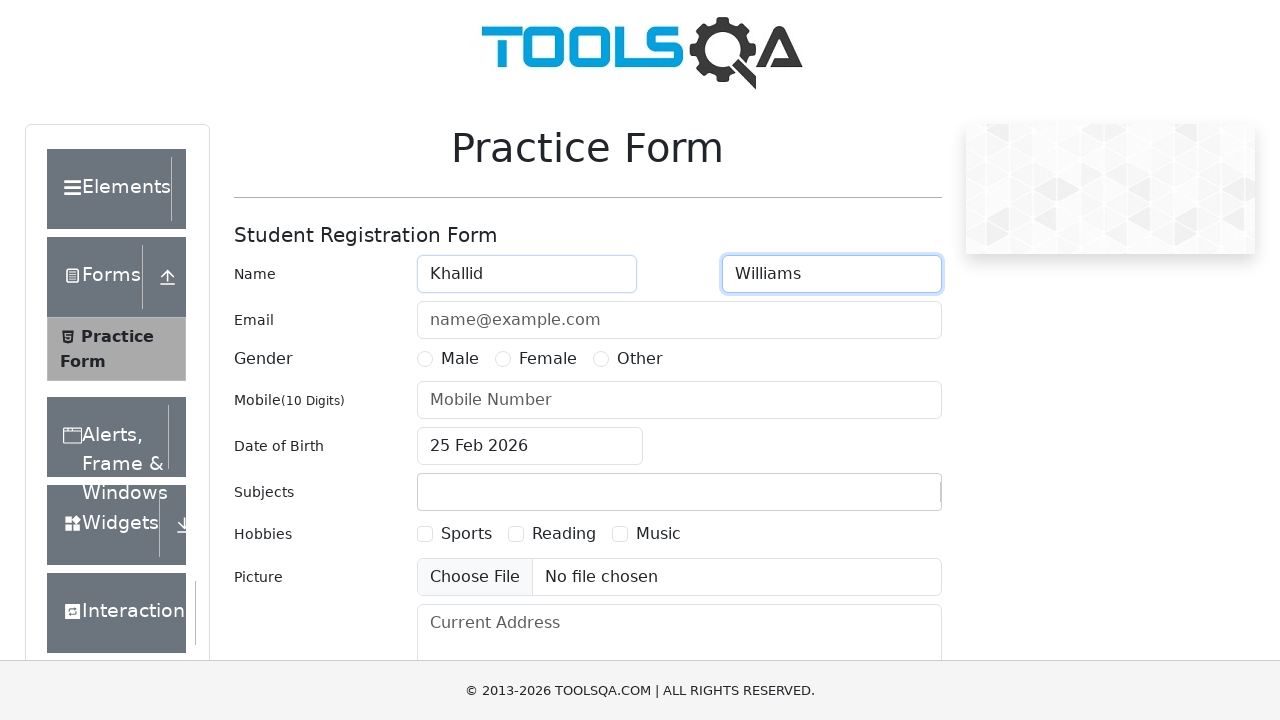

Filled email field with 'qadummy@test.com' on input#userEmail
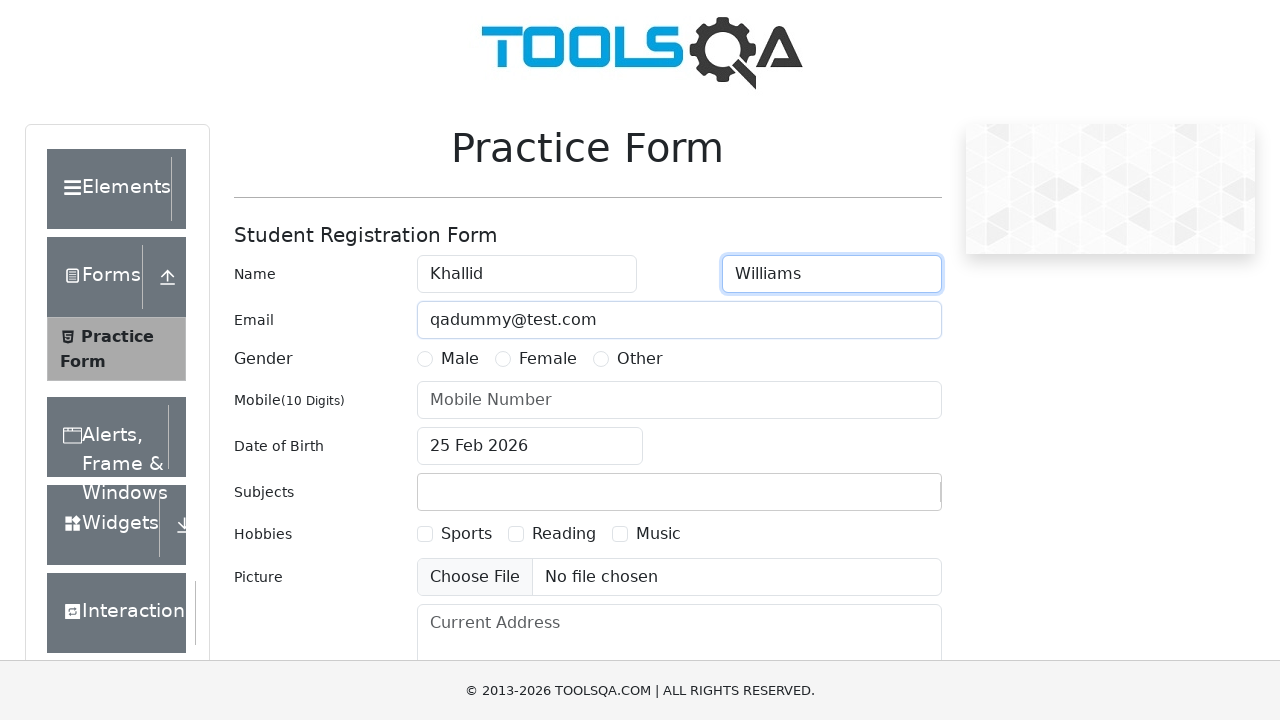

Filled phone number field with '1234567890' on input#userNumber
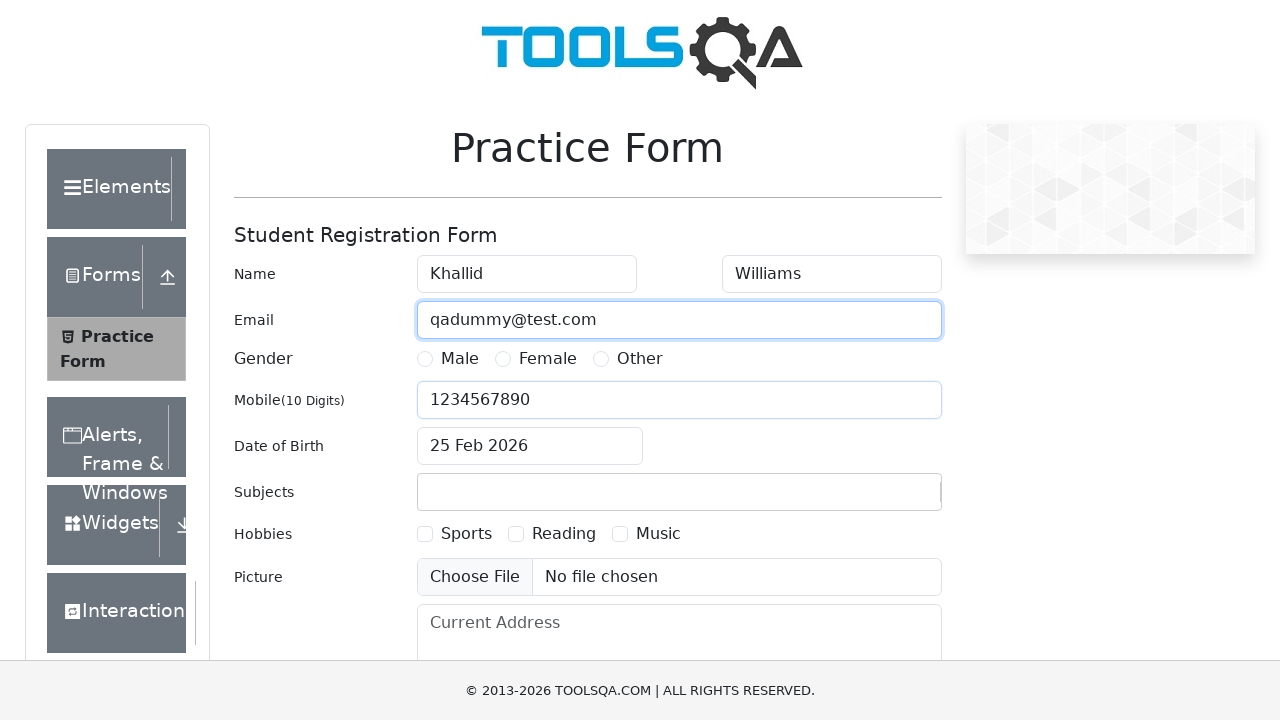

Filled current address field with '1234 Test St' on textarea#currentAddress
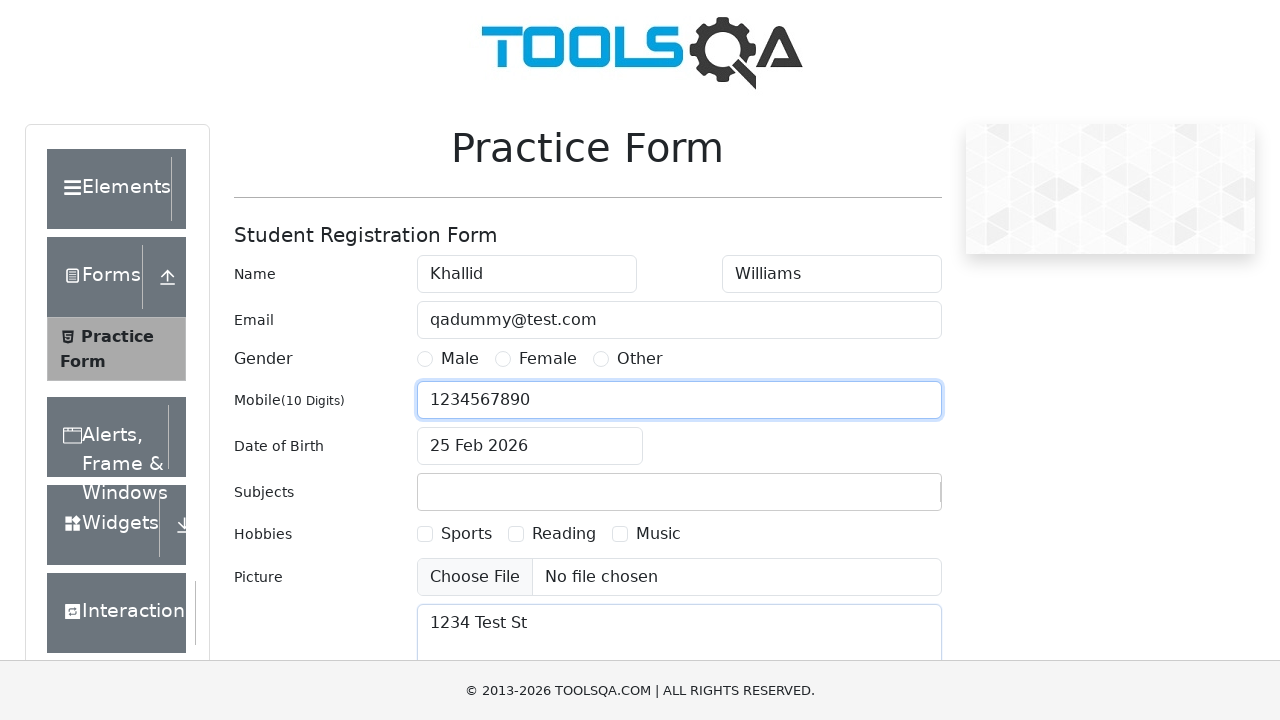

Filled subjects field with 'Math' on input#subjectsInput
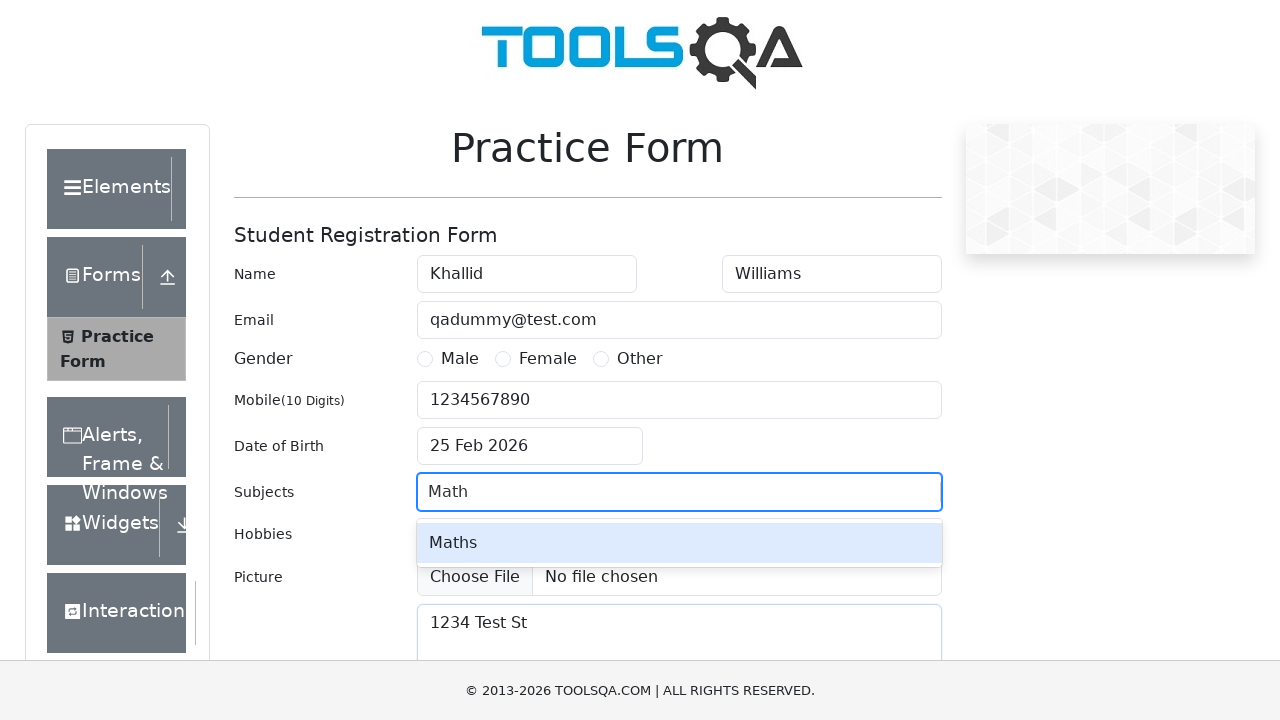

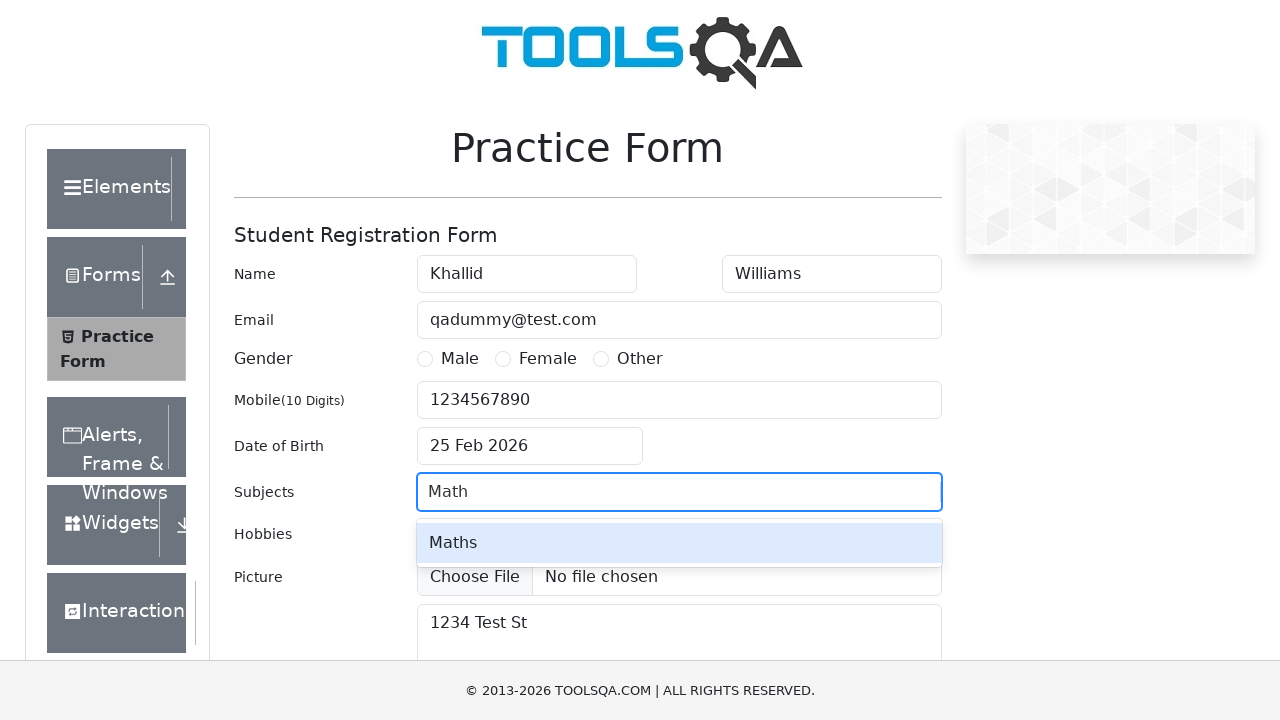